Tests HTML5 form validation by attempting to submit an empty form and verifying validation messages appear for required fields

Starting URL: https://warranty.rode.com/

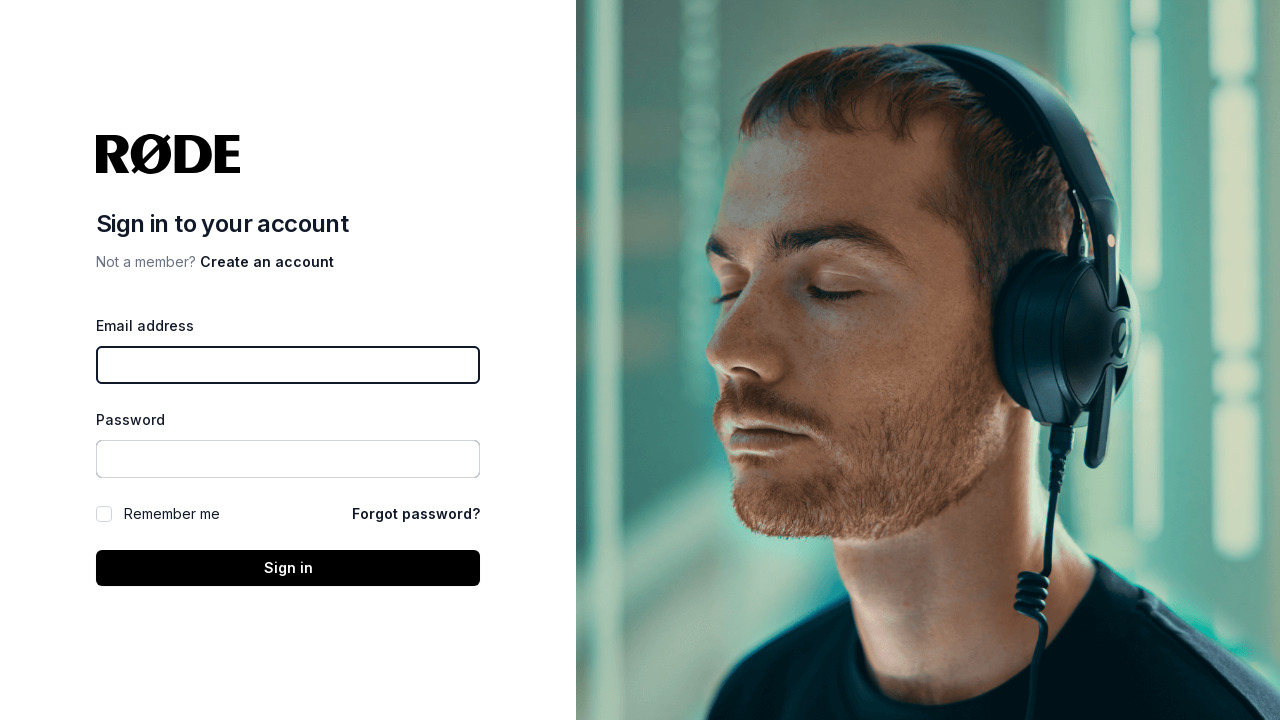

Clicked 'Create an Account' link to open registration form at (267, 262) on text=Create an Account
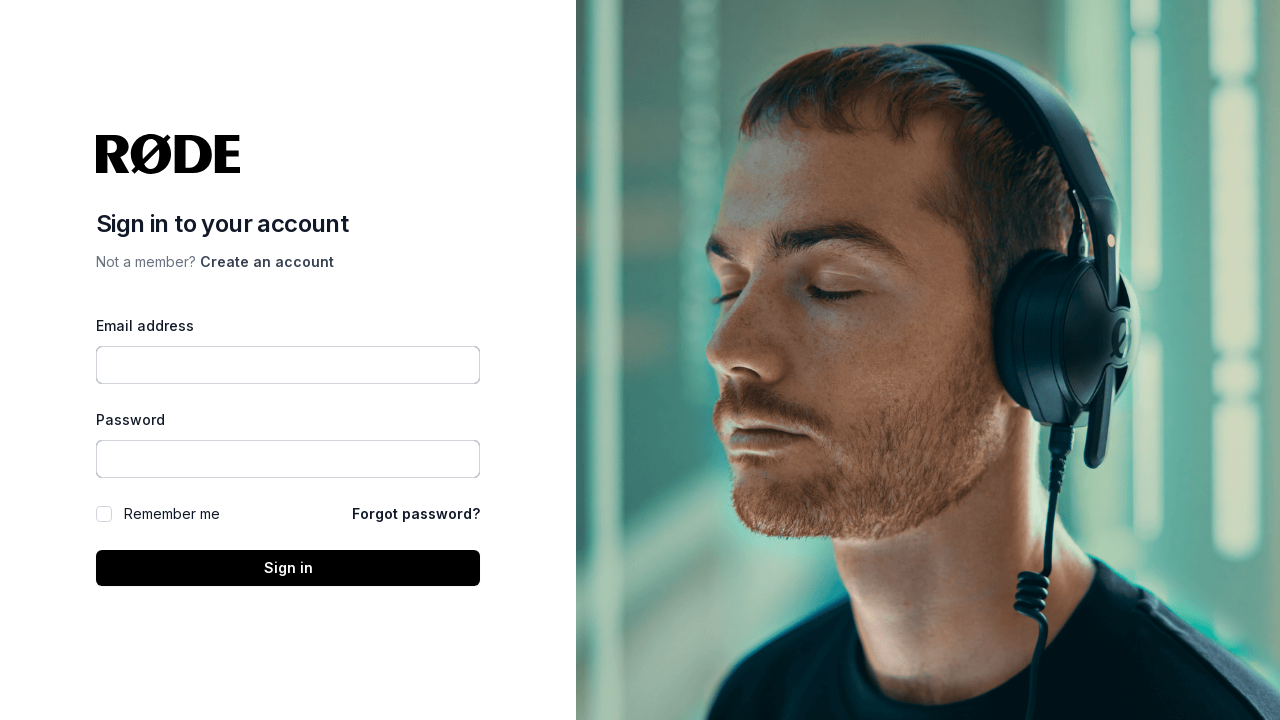

Waited for form to load
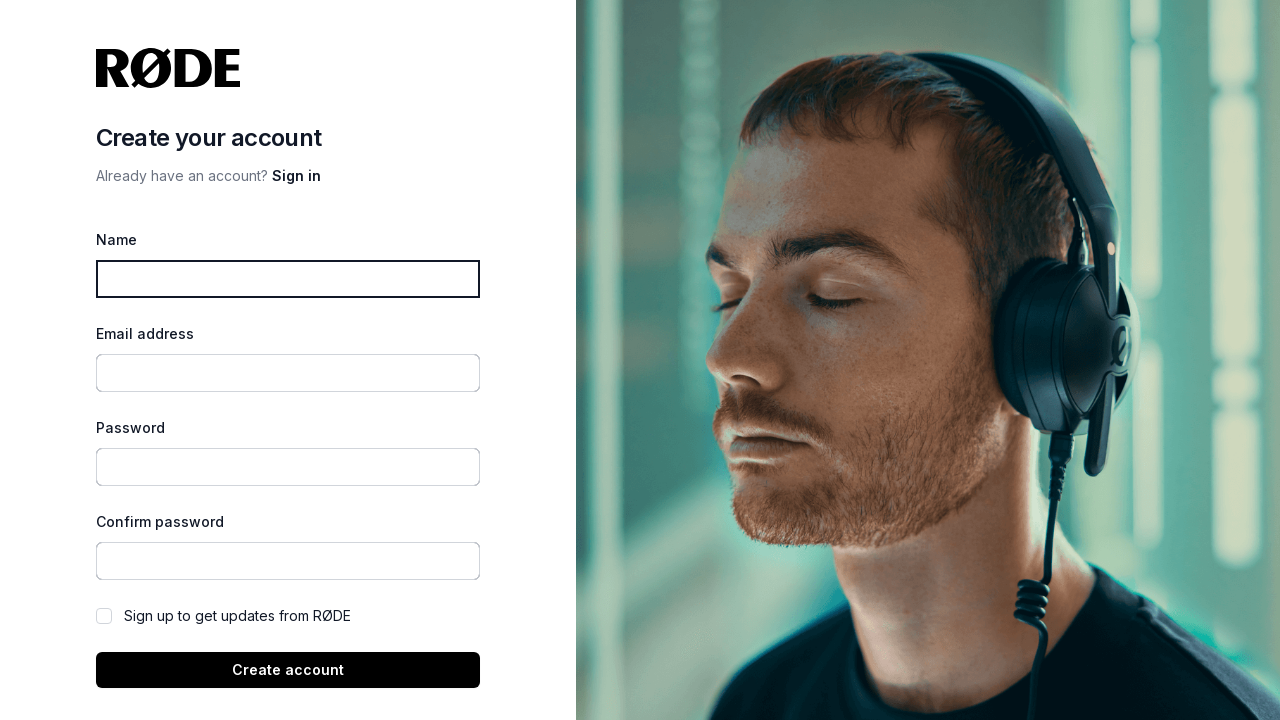

Clicked submit button on empty form to trigger HTML5 validation messages at (288, 670) on button[type='submit']
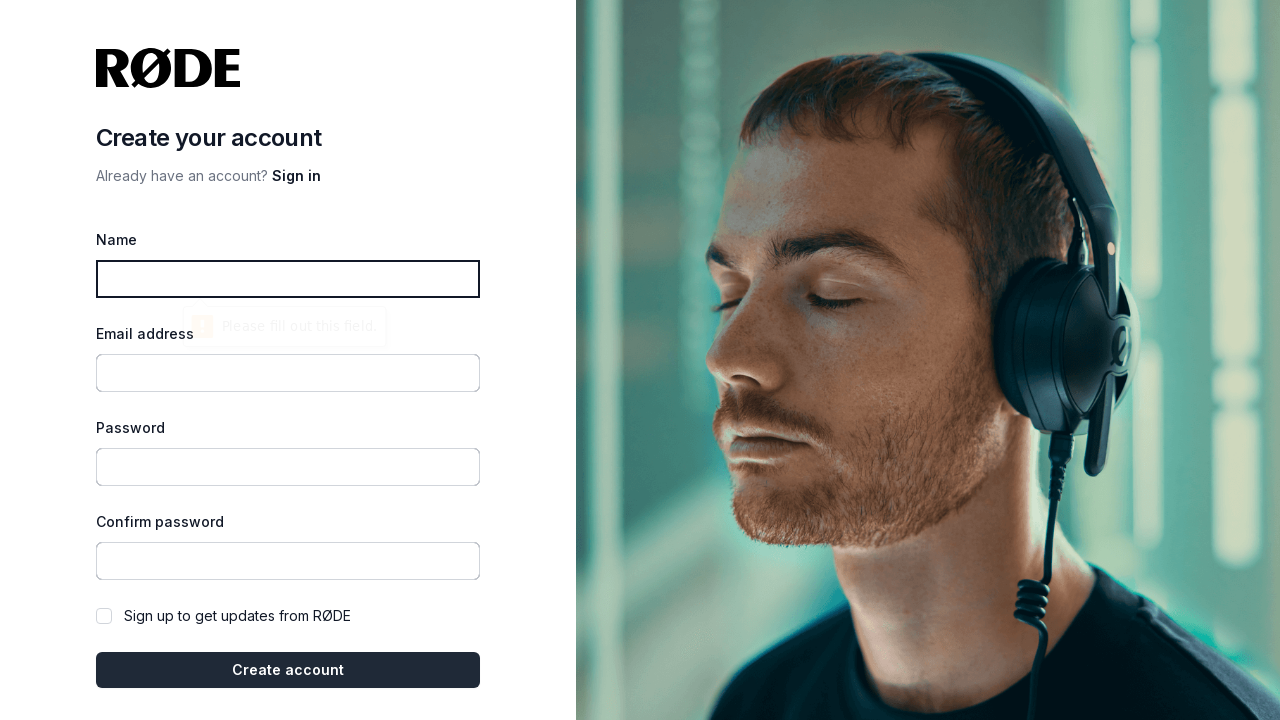

Filled name field with 'hieu' on #name
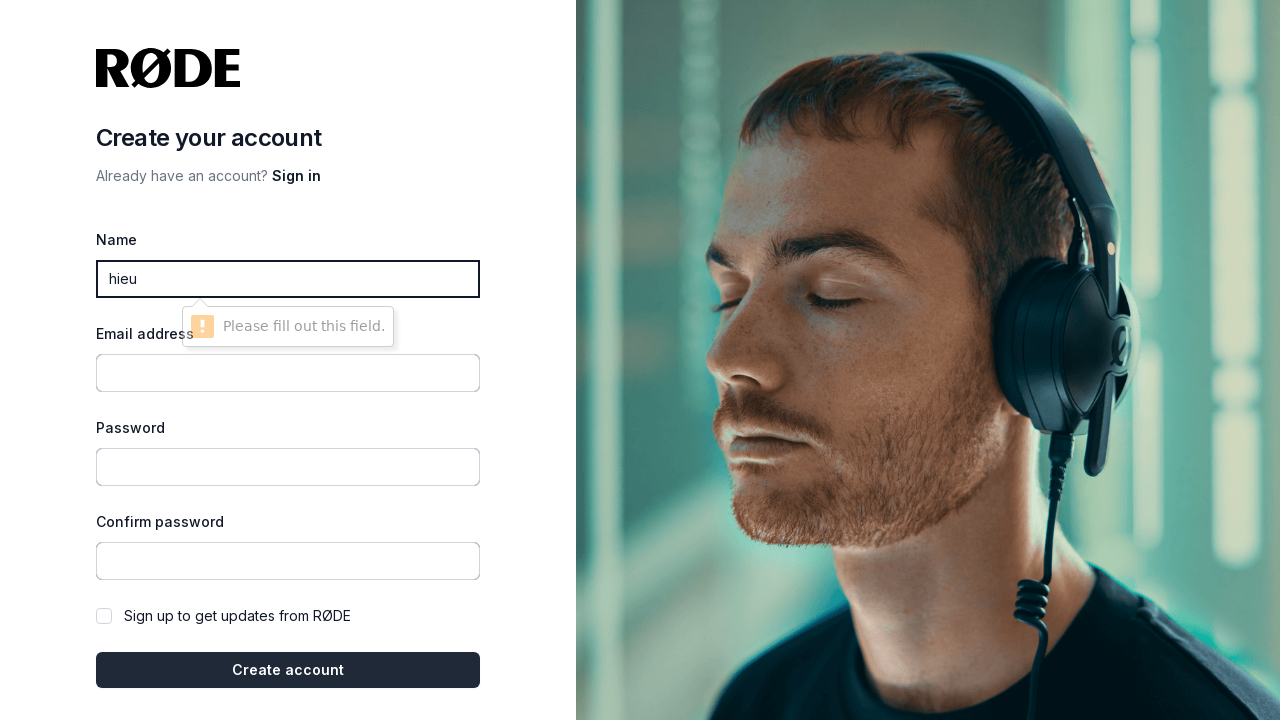

Clicked submit button again to trigger email field validation at (288, 670) on button[type='submit']
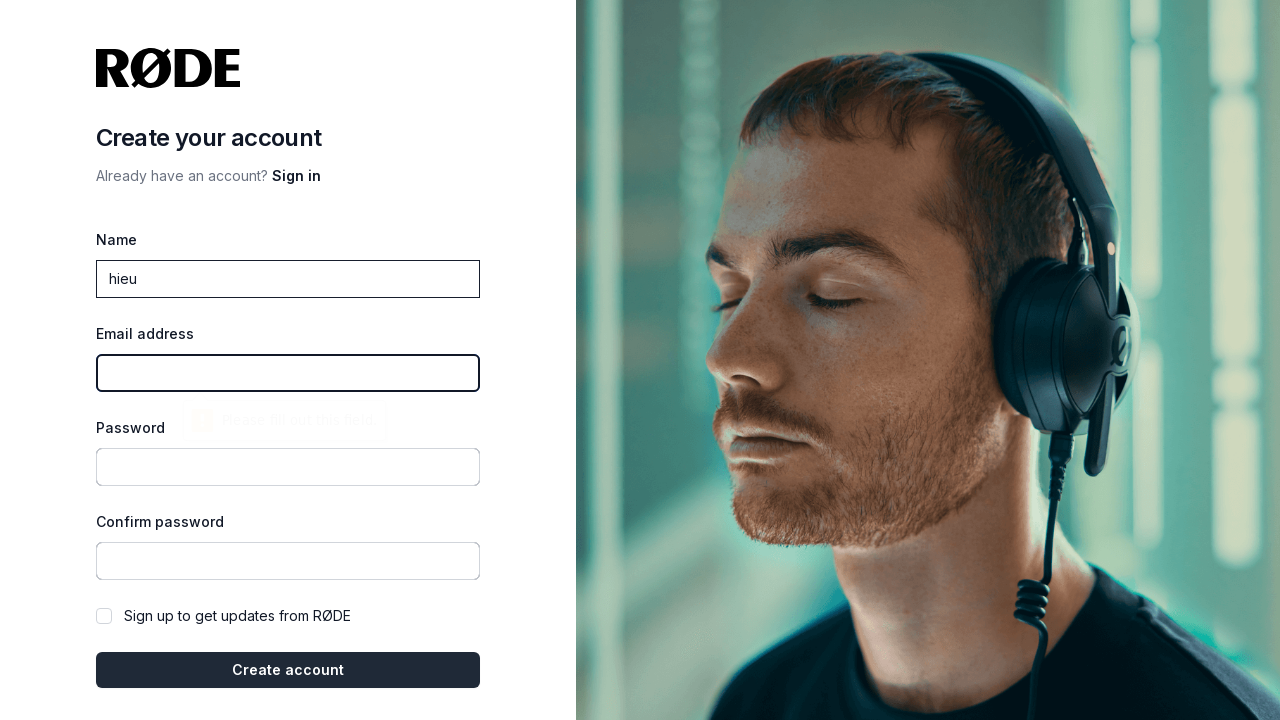

Filled email field with 'hieu@gmail.com' on #email
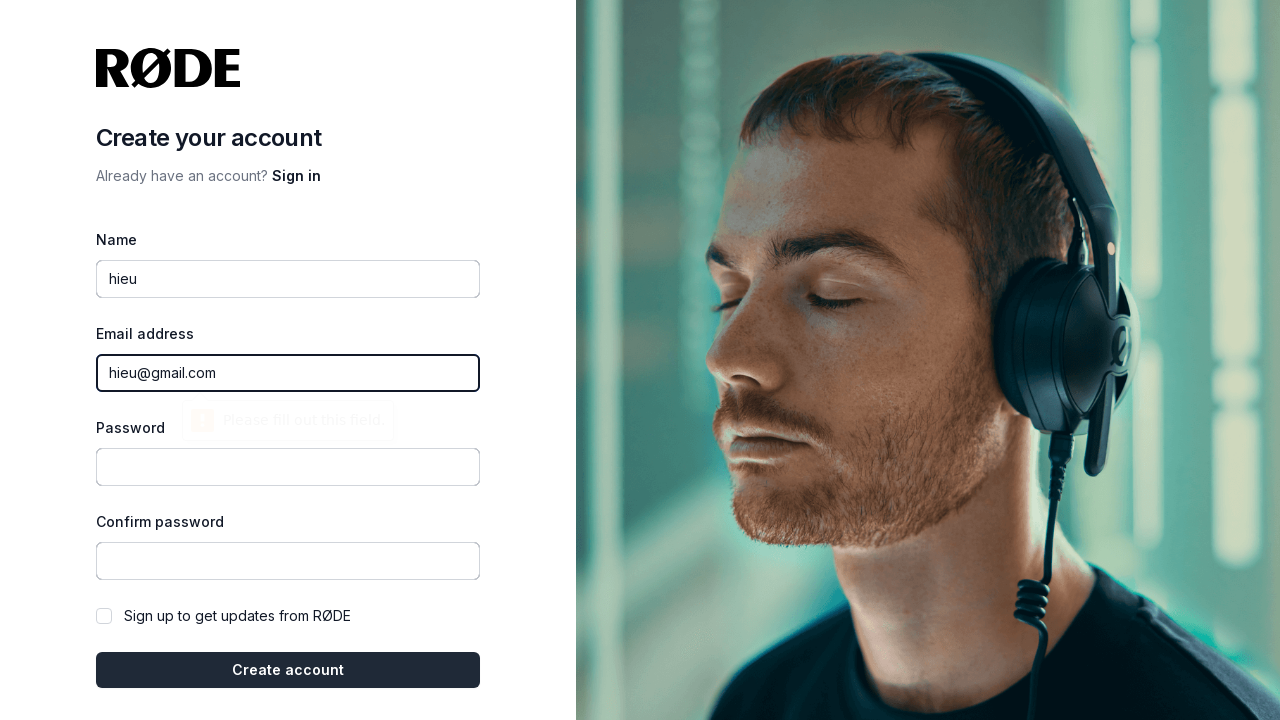

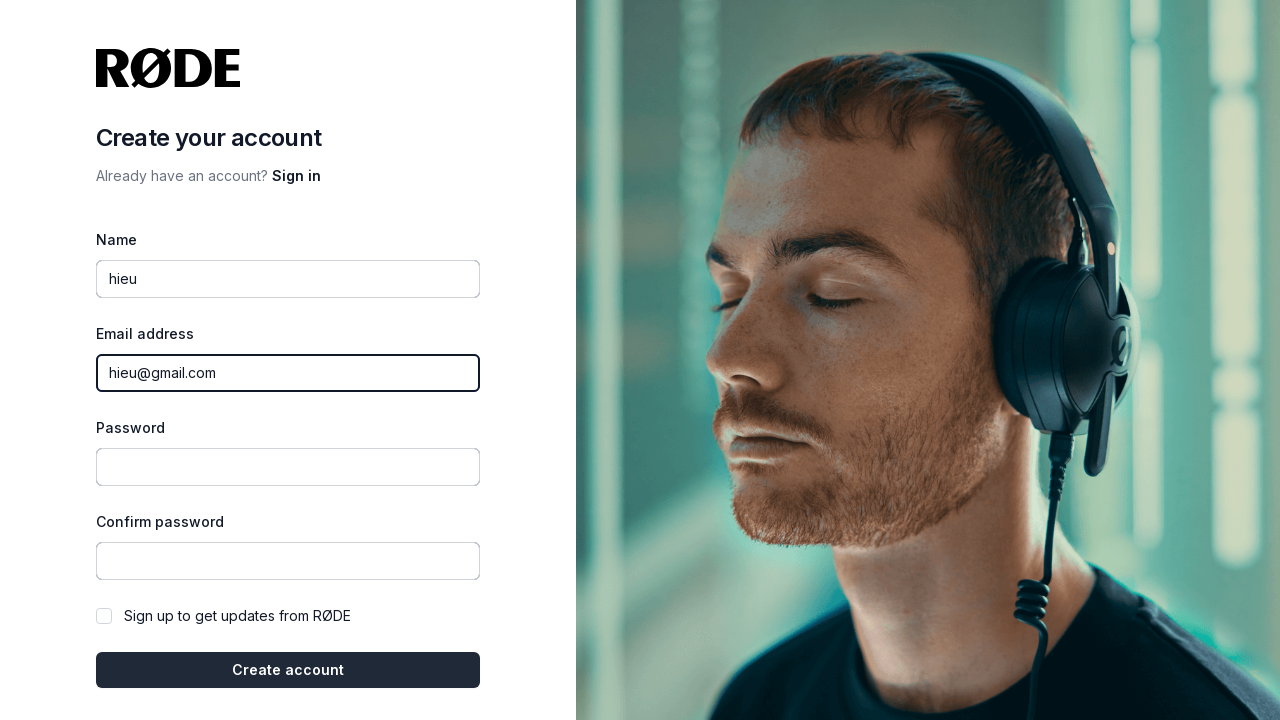